Tests browser alert/dialog handling by clicking submit on a form without filling required fields, which triggers a validation alert, then accepts the dialog.

Starting URL: https://mail.rediff.com/cgi-bin/login.cgi

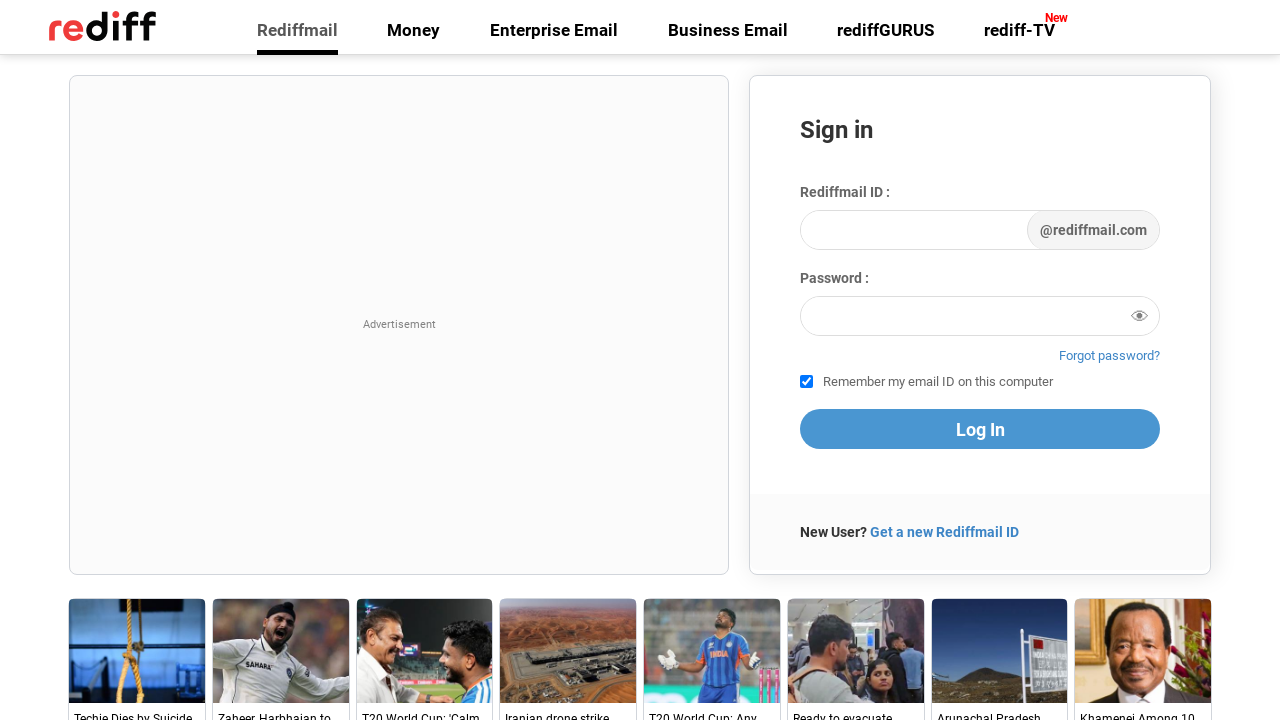

Set up dialog handler to accept alerts
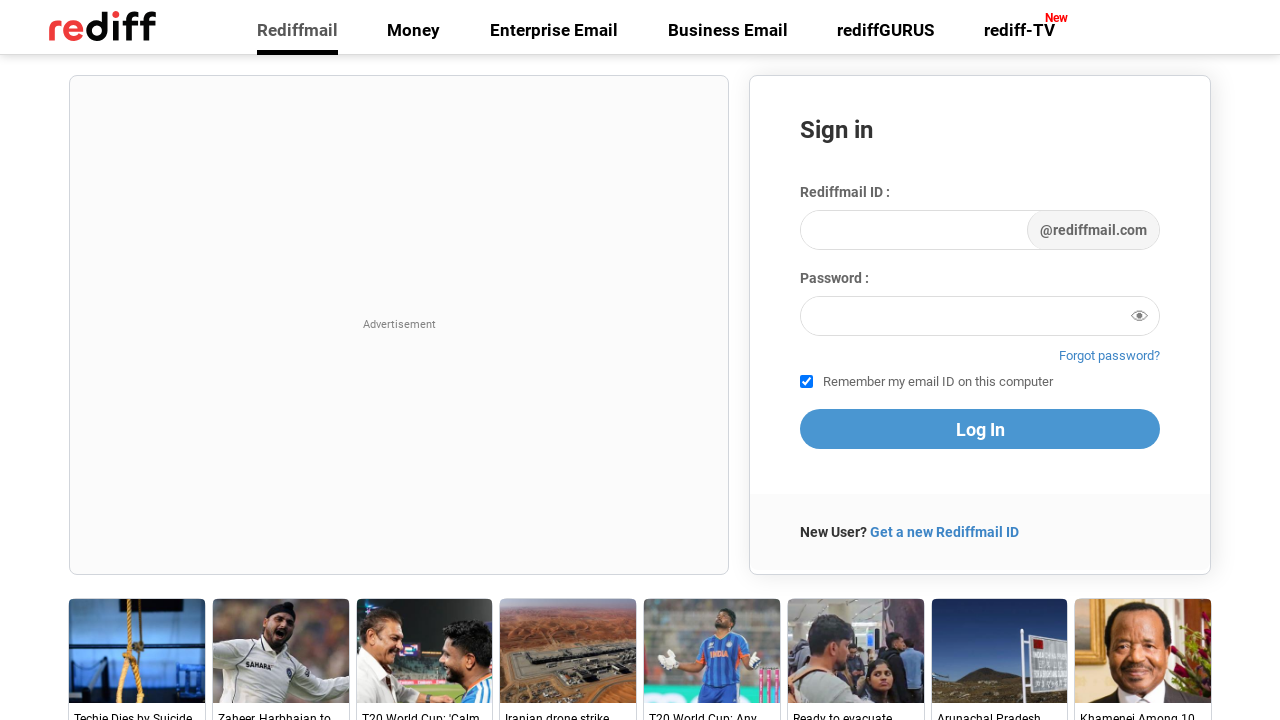

Clicked submit button to trigger validation alert at (980, 429) on [type='submit']
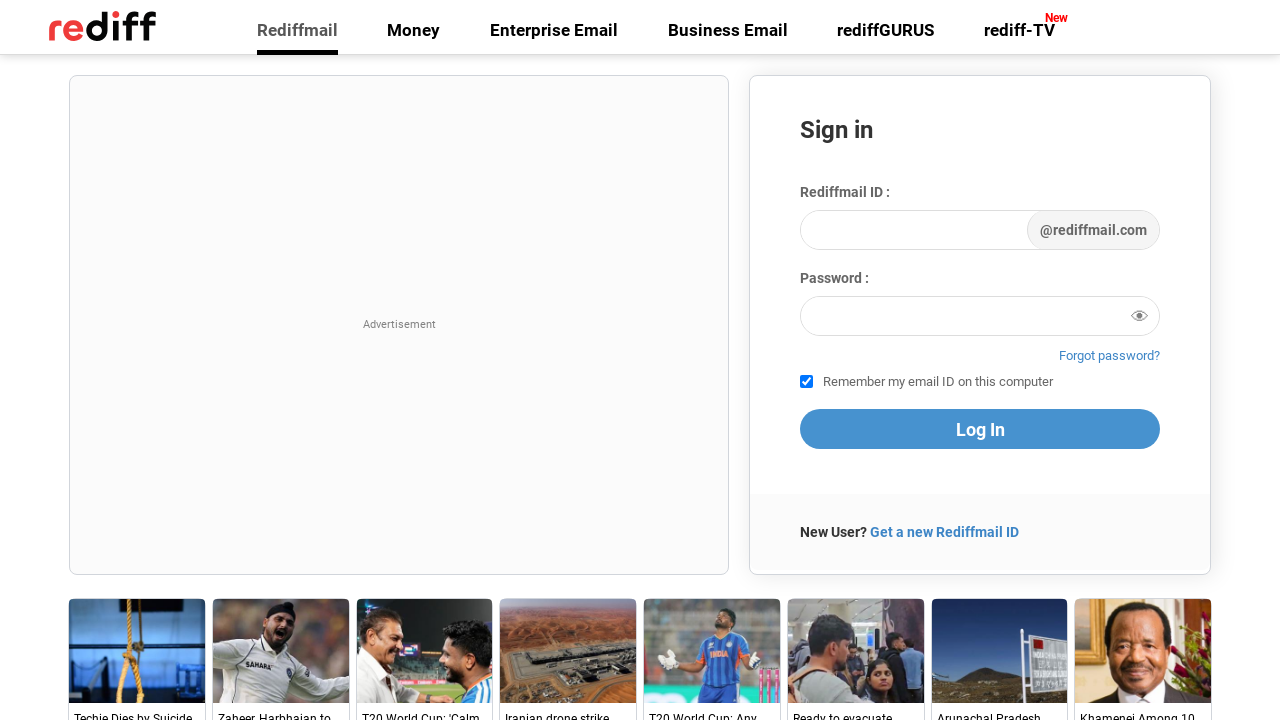

Waited for dialog interaction to complete
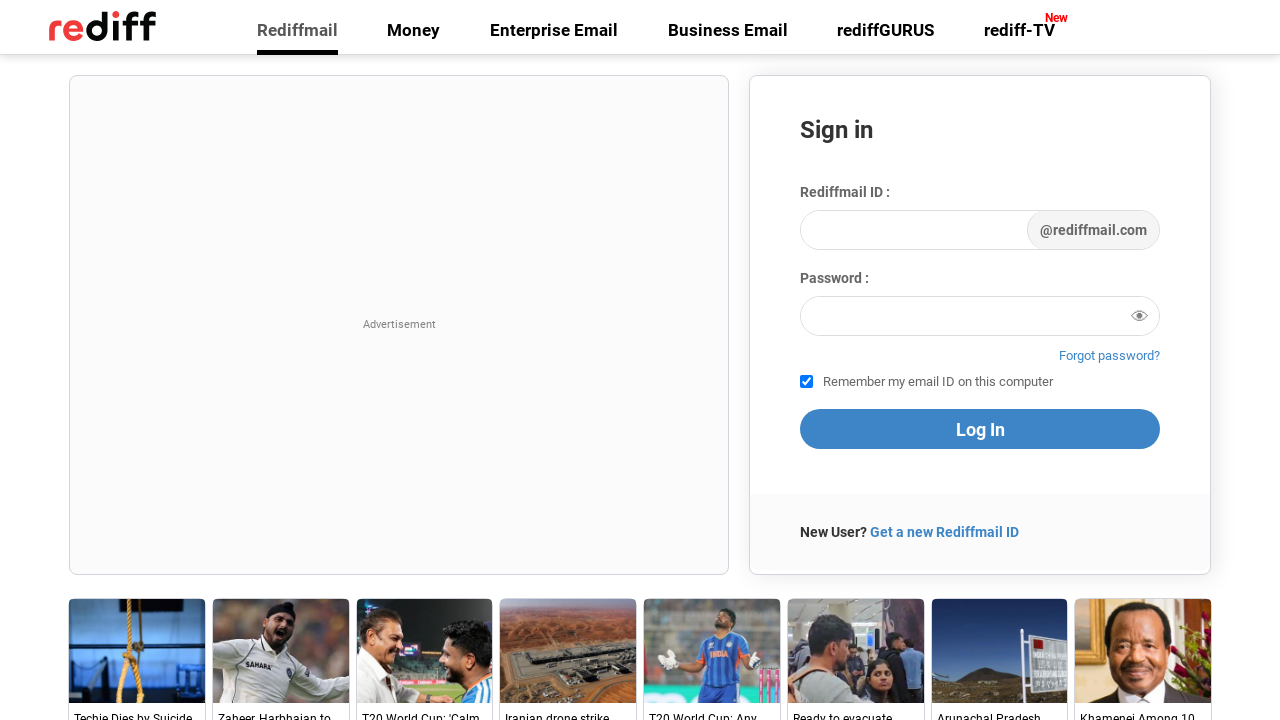

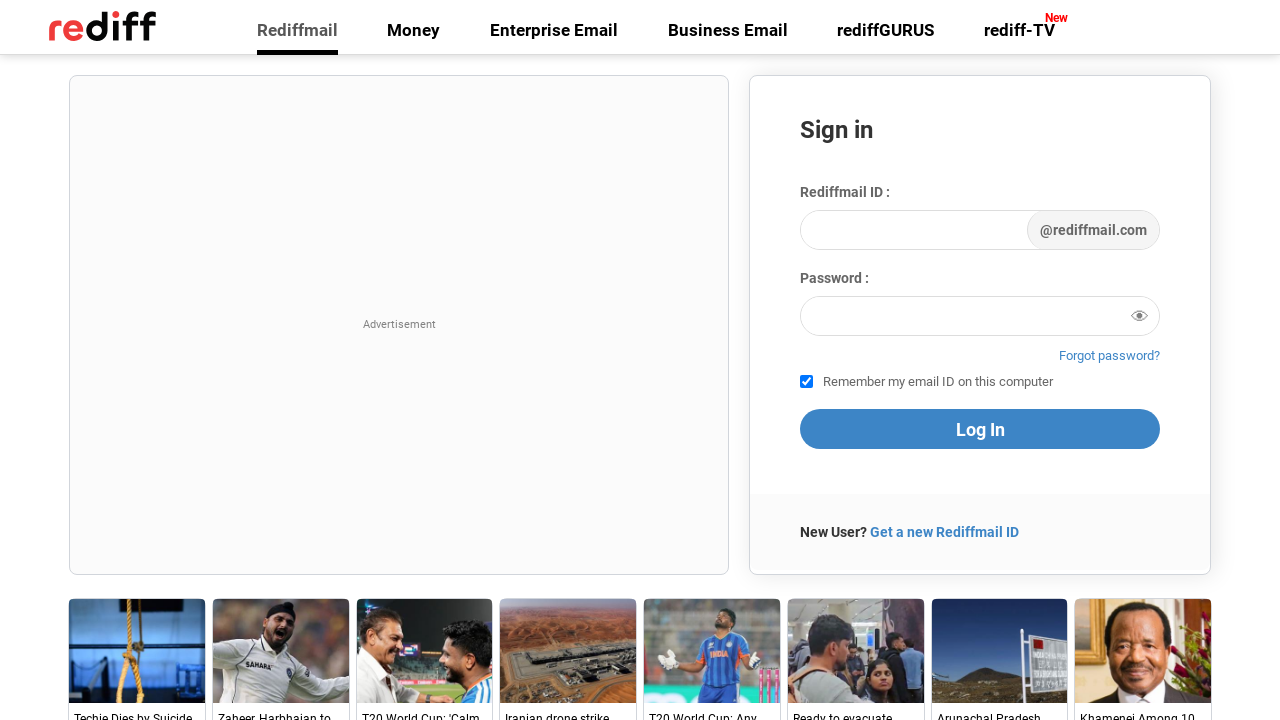